Tests iframe interaction by switching to an iframe, typing a name in an input field, switching back to the main content, clicking a Bold button, and verifying the alert message.

Starting URL: https://claruswaysda.github.io/iframe.html

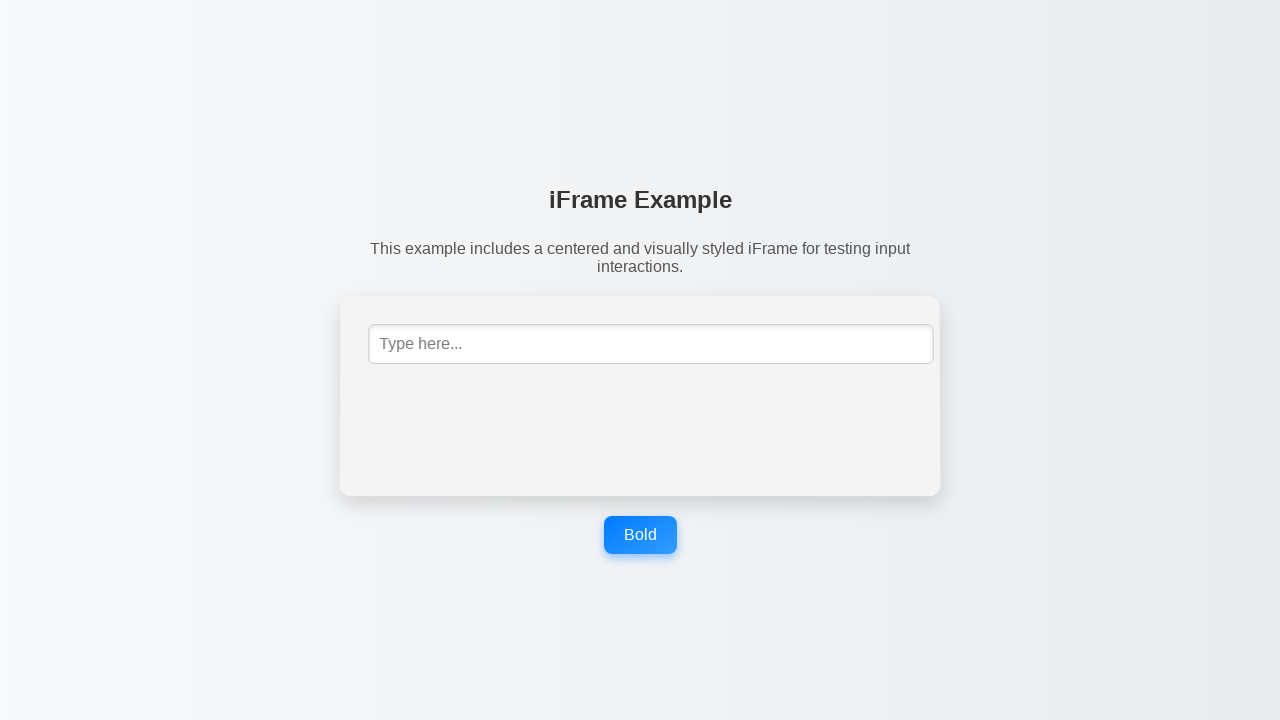

Switched to iframe and filled name input field with 'Margaret Thompson' on #mce_0_ifr >> internal:control=enter-frame >> input[placeholder='Type here...']
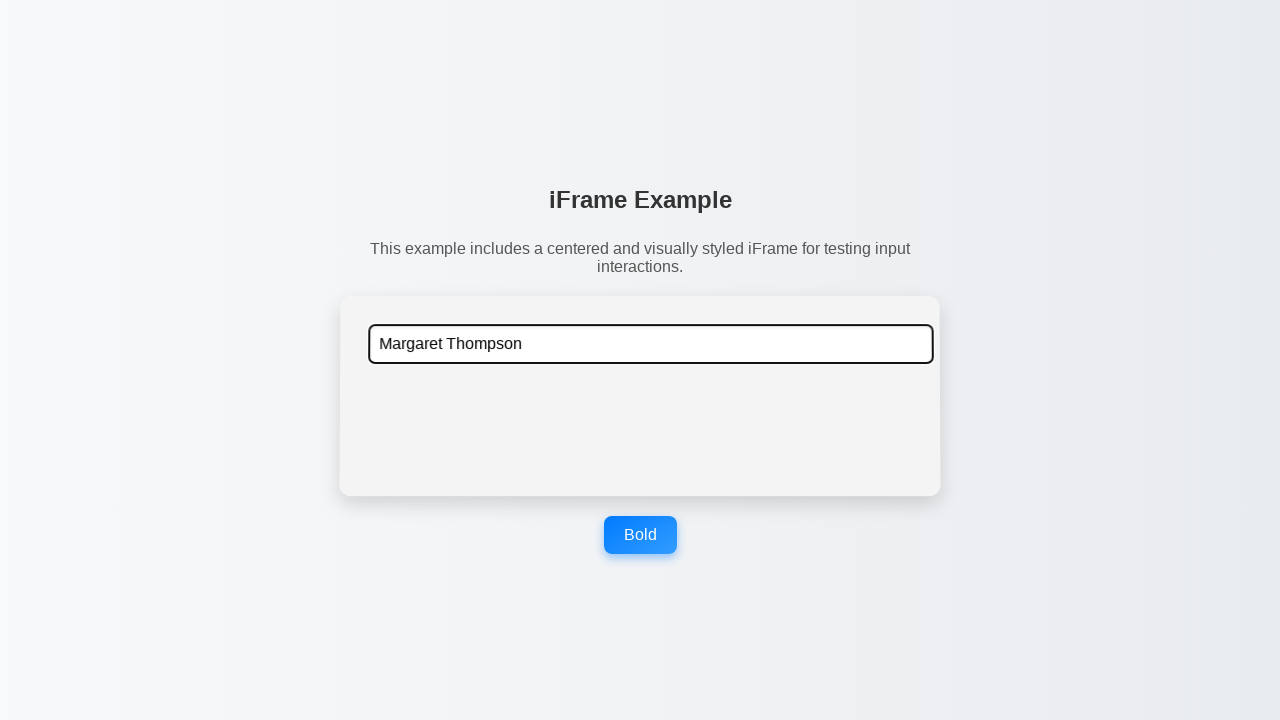

Clicked Bold button at (640, 535) on xpath=//button[.='Bold']
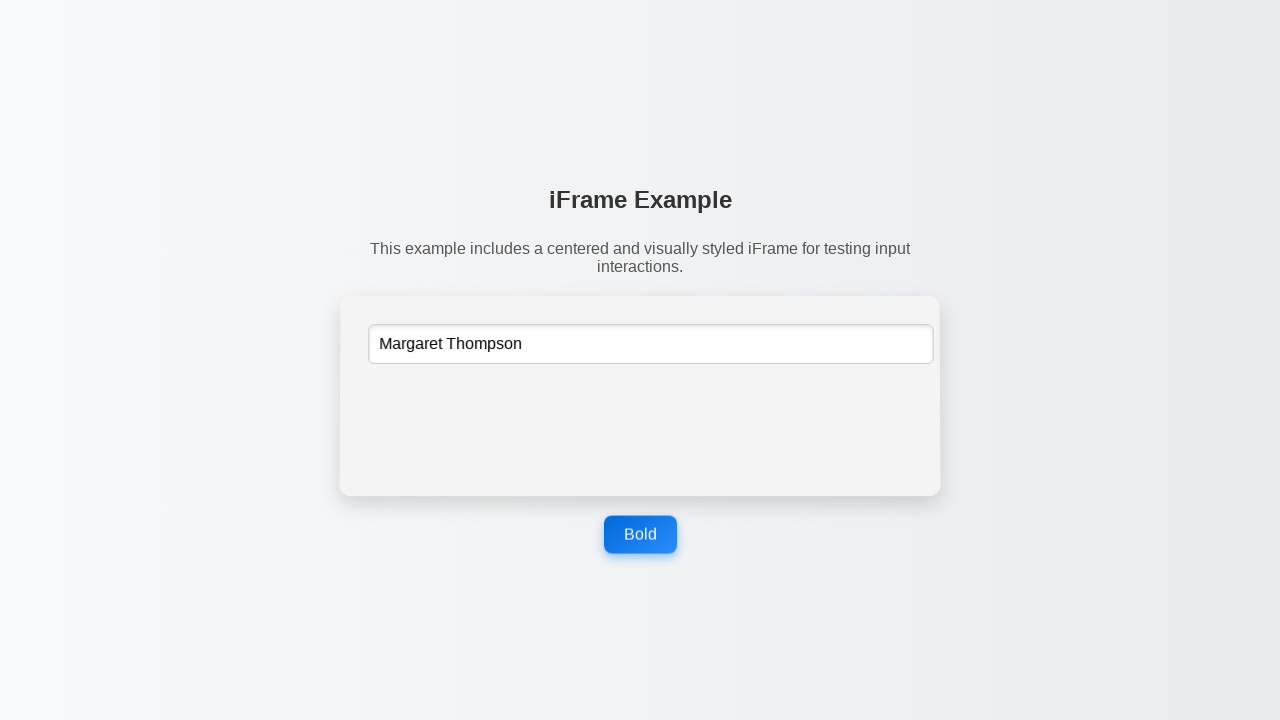

Set up dialog handler to accept alerts
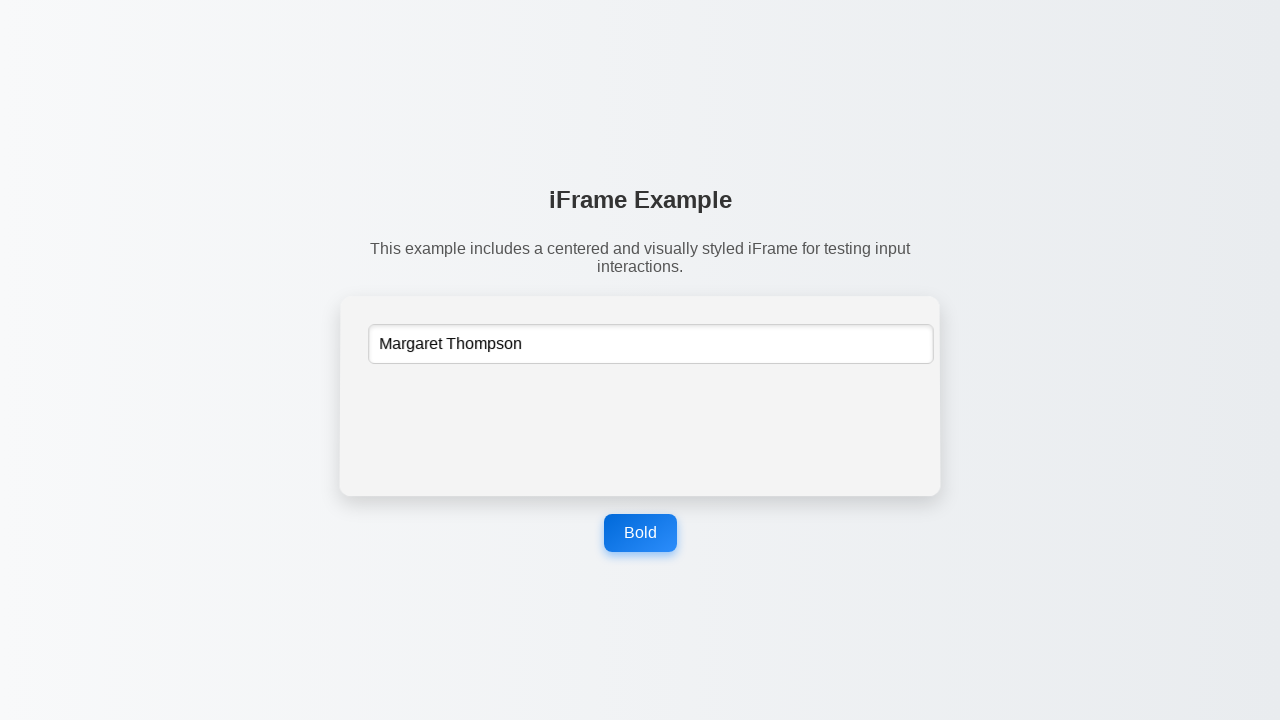

Registered one-time dialog handler to capture alert message
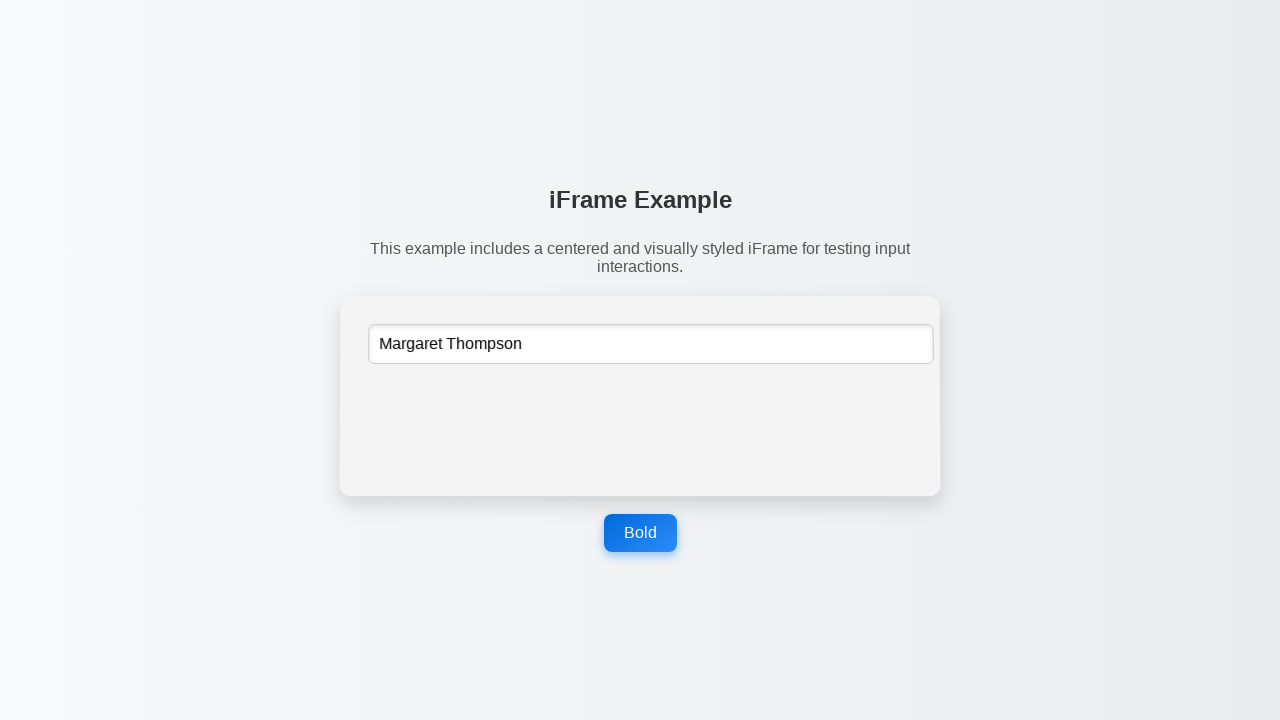

Waited 500ms for alert to be processed
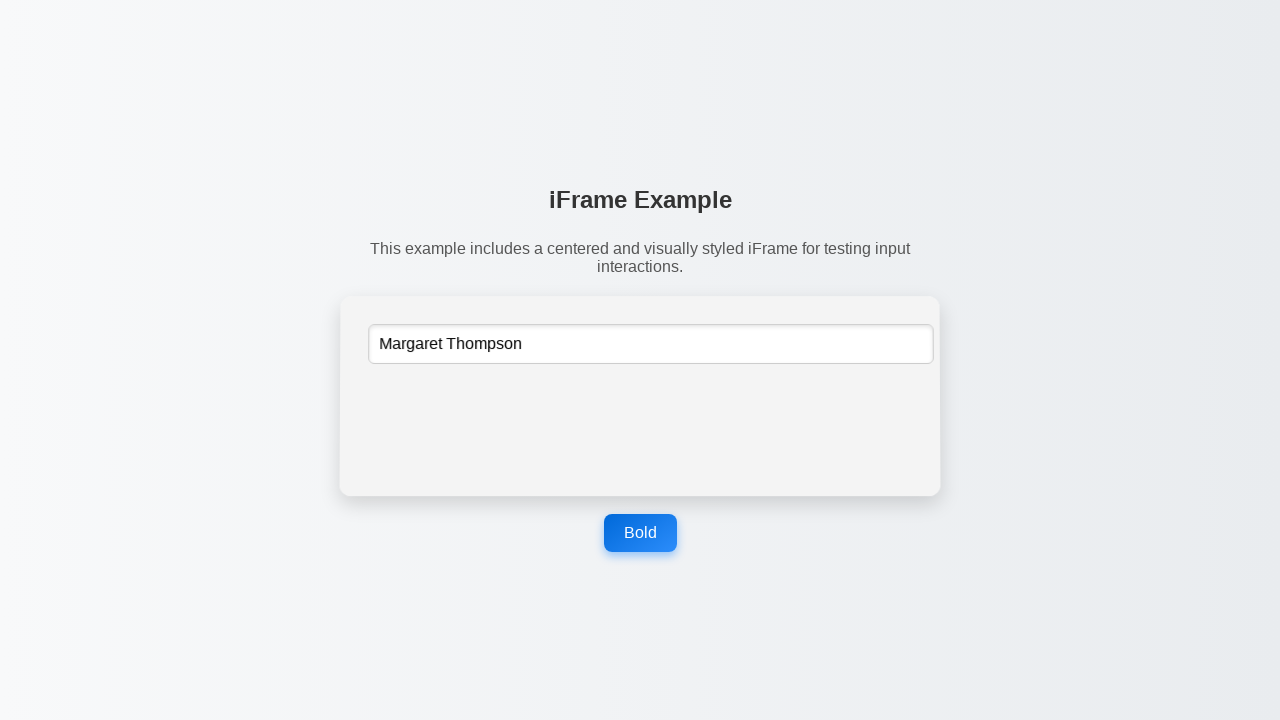

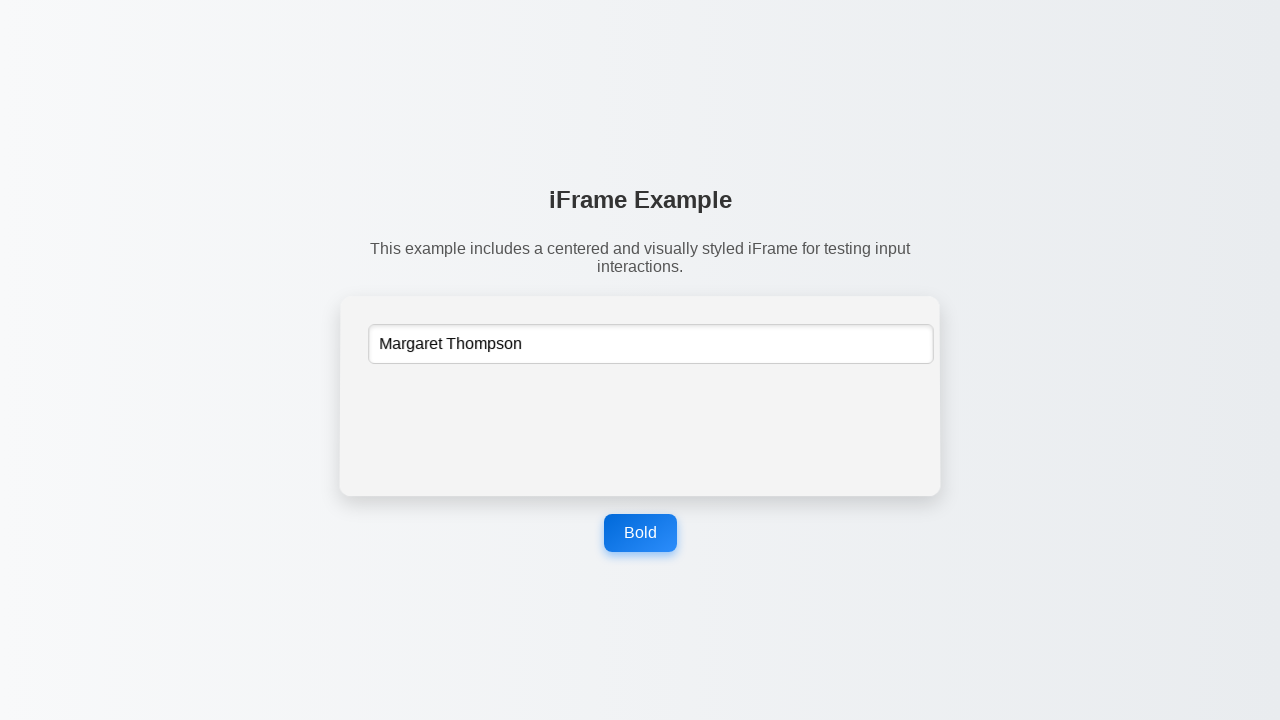